Tests the Practice Form on DemoQA by navigating to the Forms section, filling out all form fields (name, email, gender, mobile, date of birth, subjects, hobbies, address, state, city), submitting the form, and verifying the submission modal appears.

Starting URL: https://demoqa.com

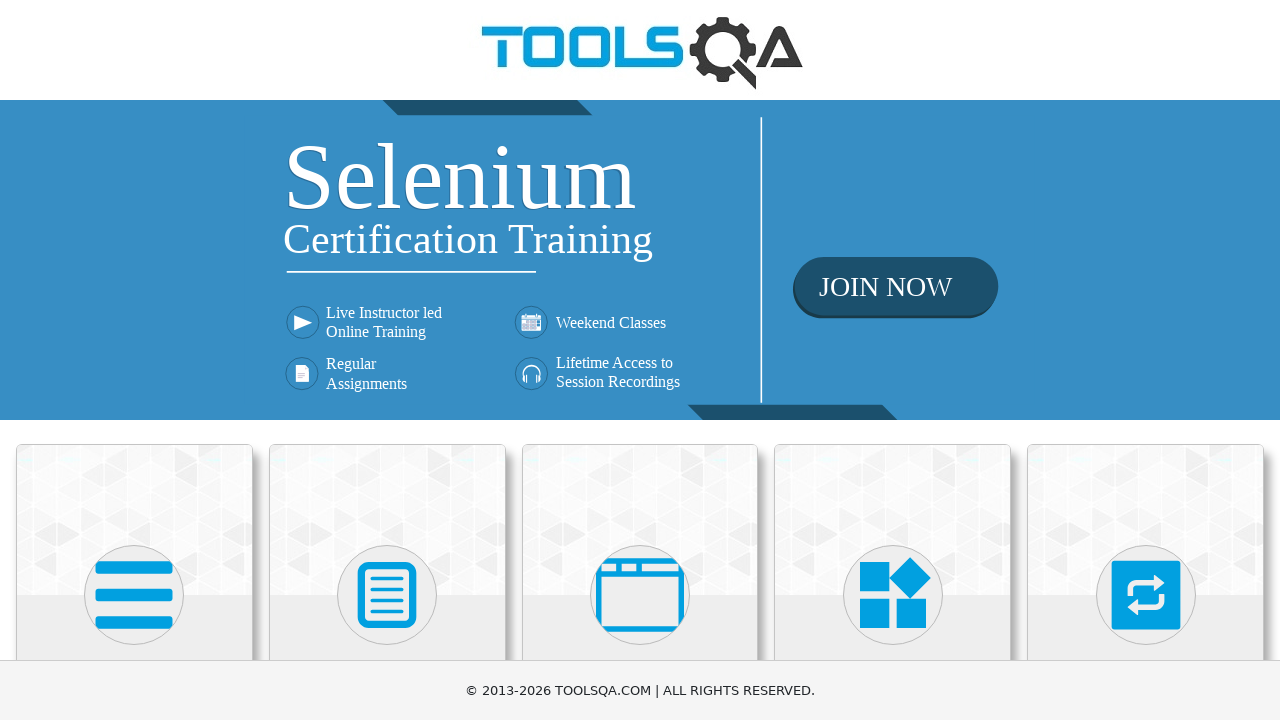

Scrolled down 350px to view form cards
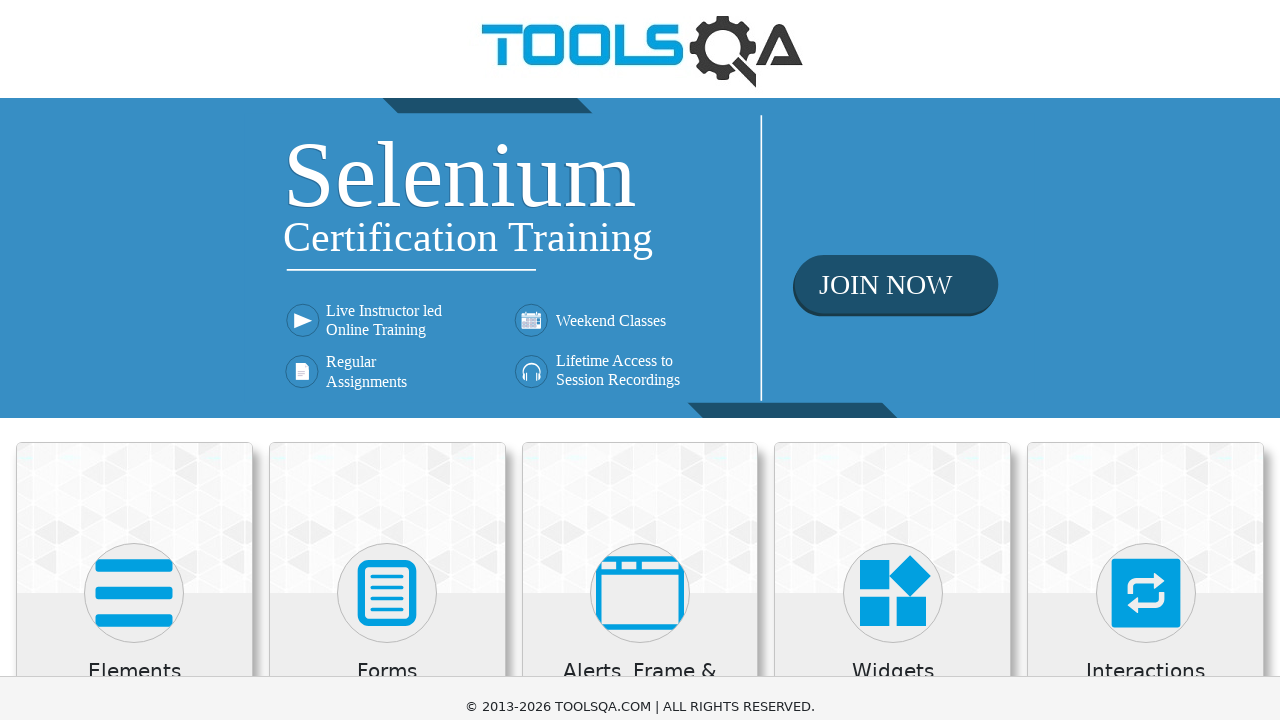

Clicked on Forms card at (387, 323) on xpath=//h5[contains(text(),'Forms')]
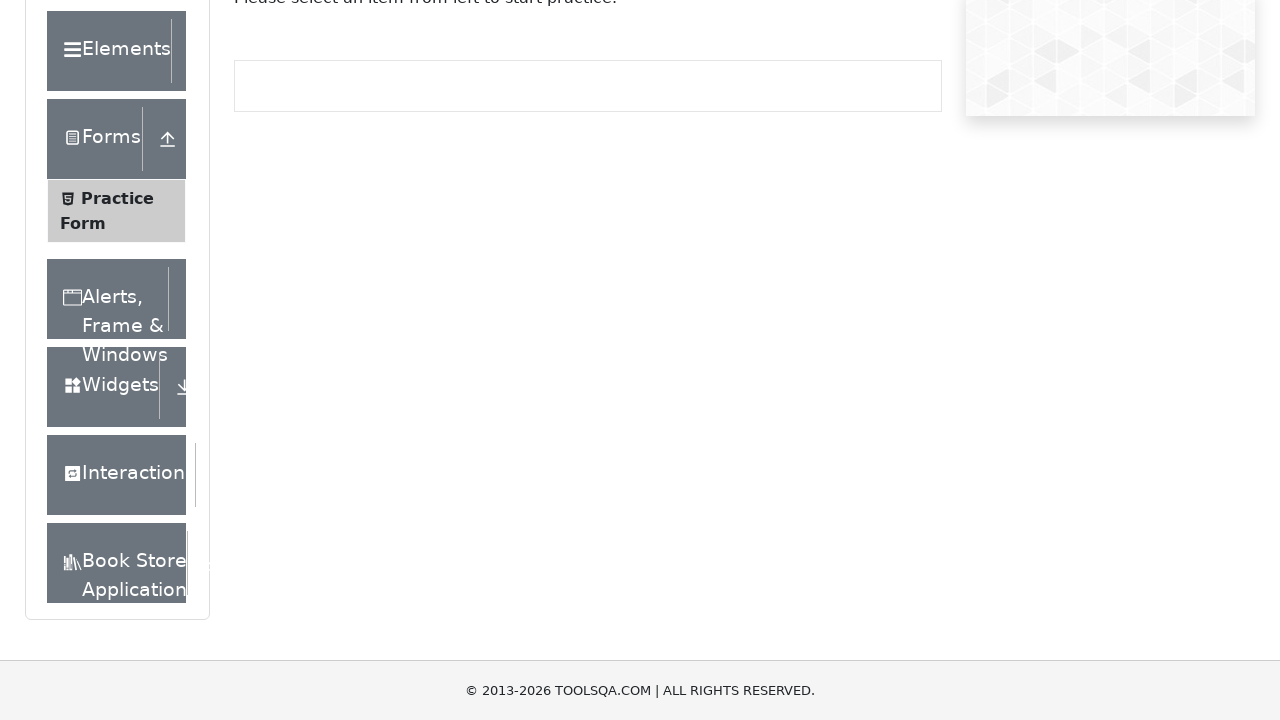

Clicked on Practice Form menu item at (117, 198) on xpath=//span[@class='text' and contains(text(),'Practice Form')]
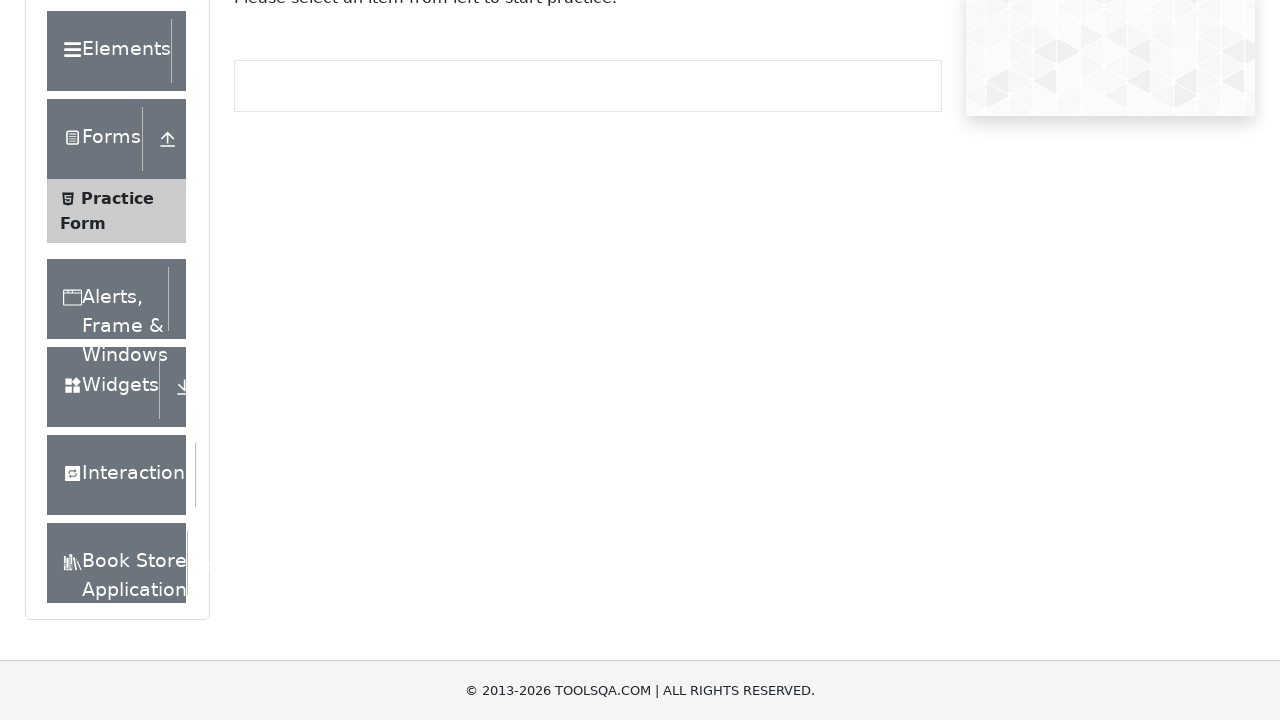

Waited for Practice Form to load
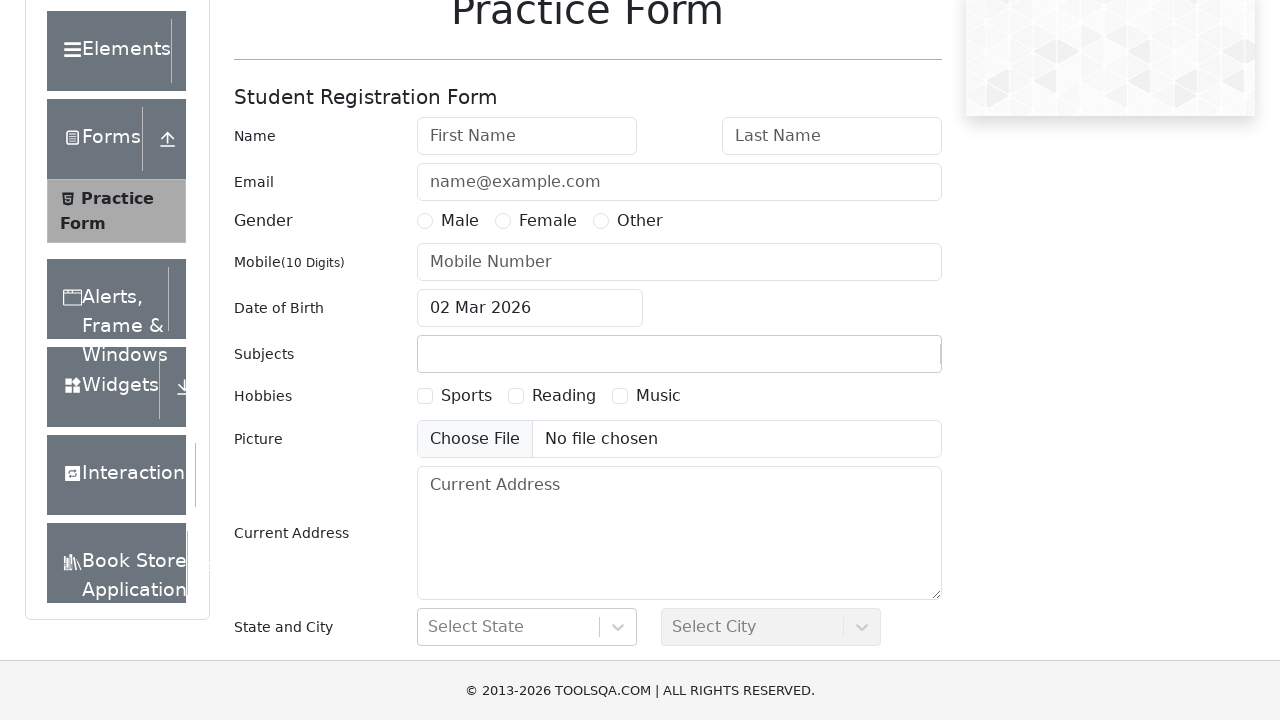

Filled First Name field with 'John' on #firstName
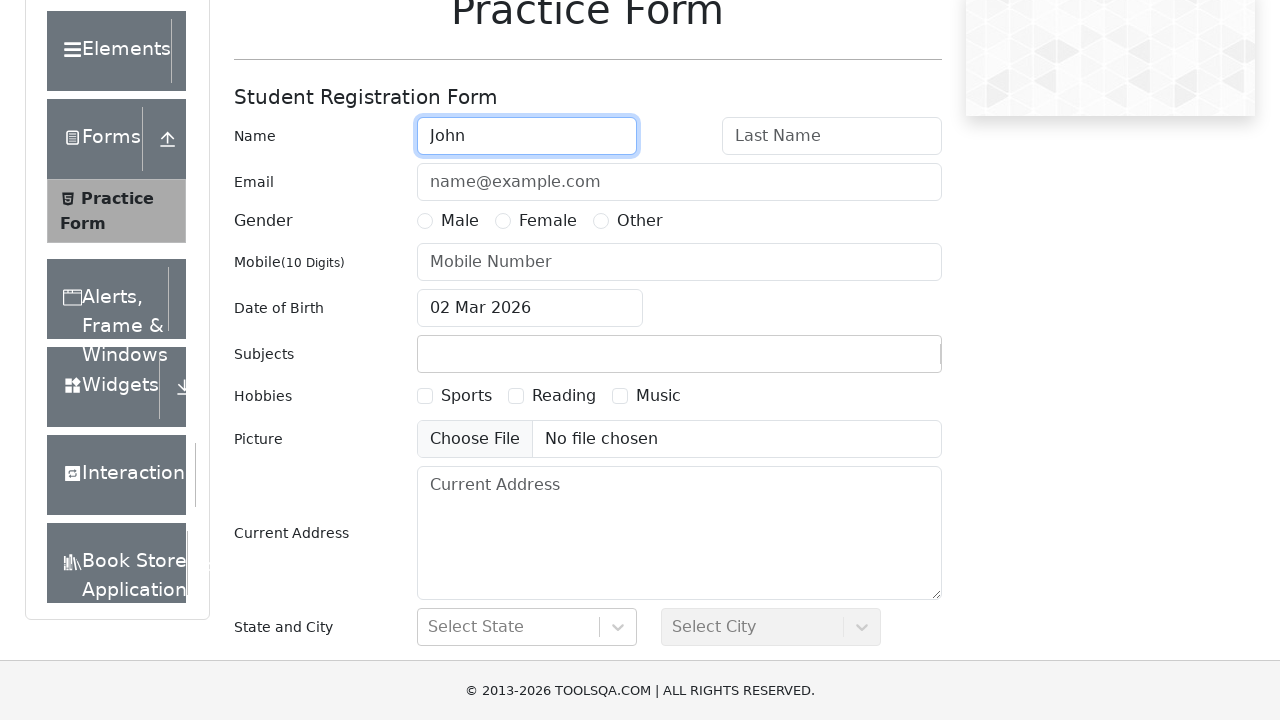

Filled Last Name field with 'Smith' on #lastName
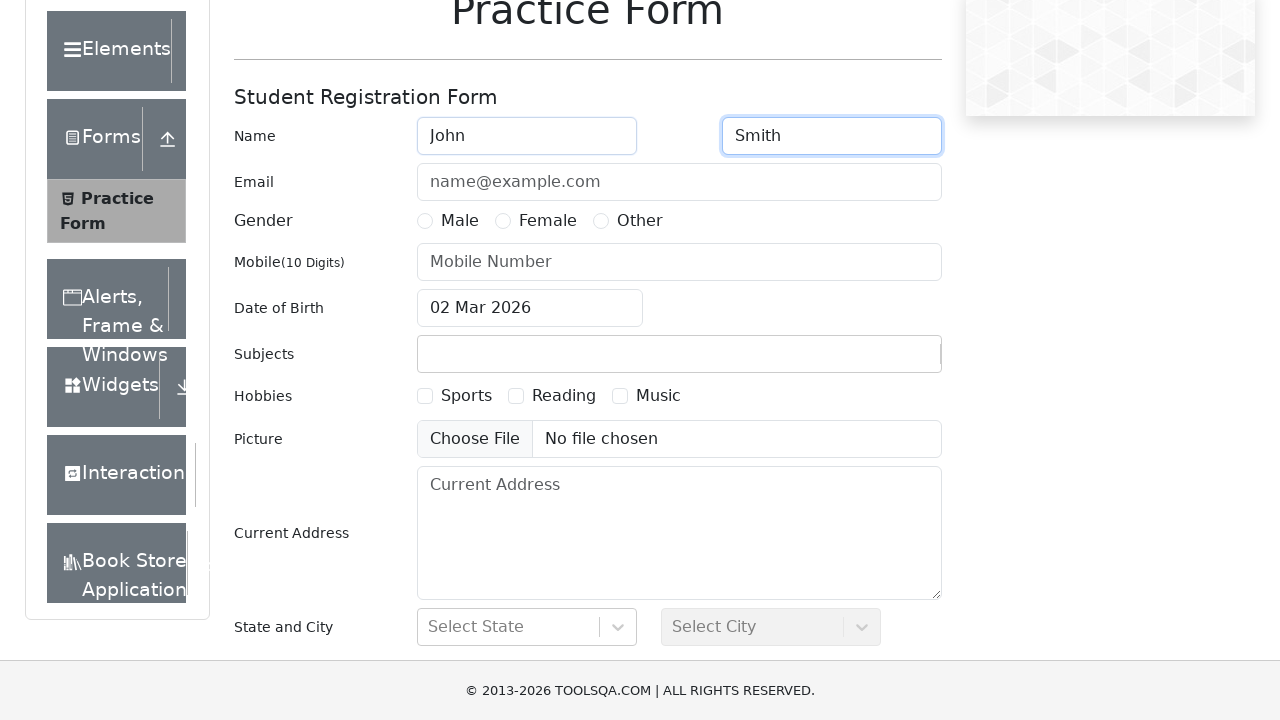

Filled Email field with 'john.smith@example.com' on #userEmail
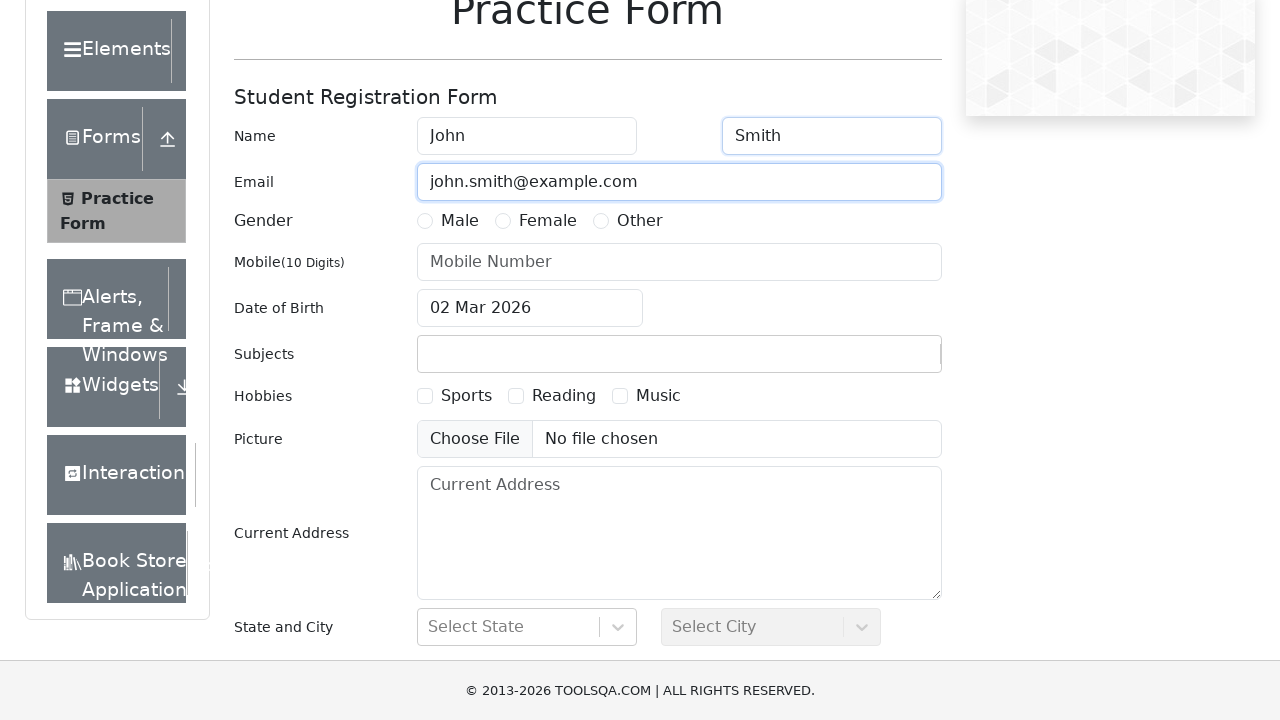

Selected Male gender option at (460, 221) on label[for='gender-radio-1']
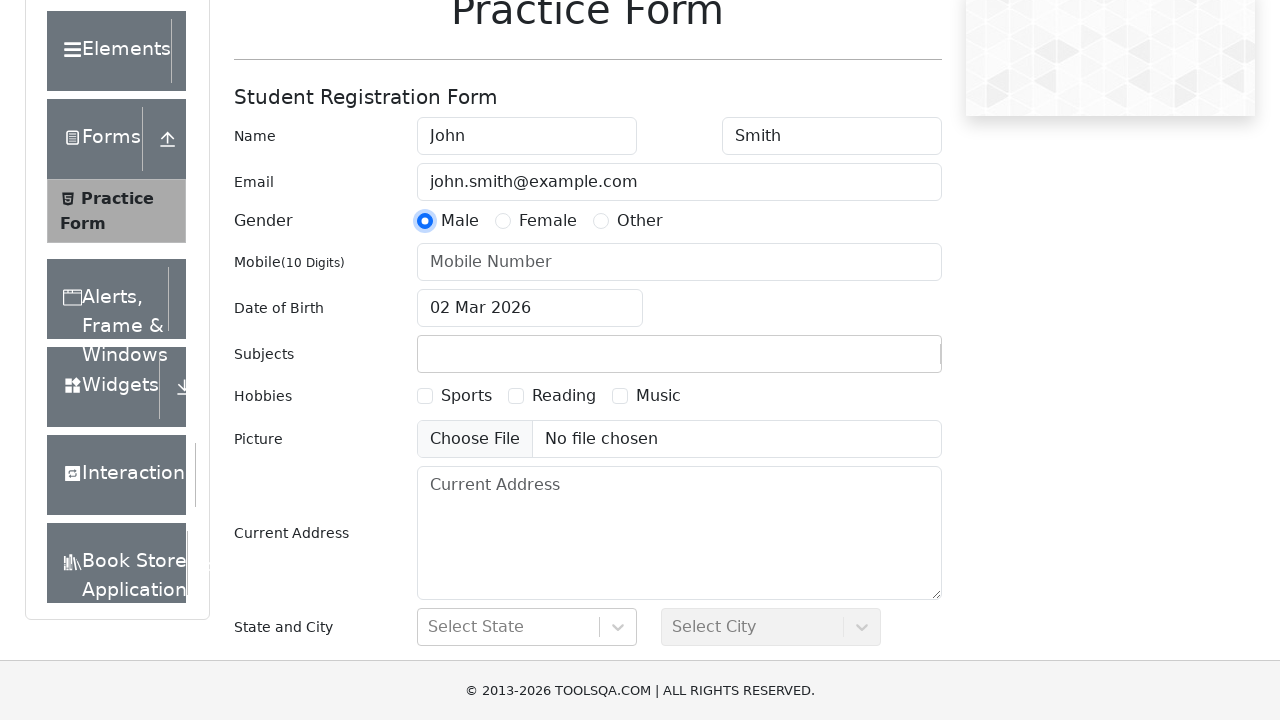

Filled Mobile Number field with '9024923423' on #userNumber
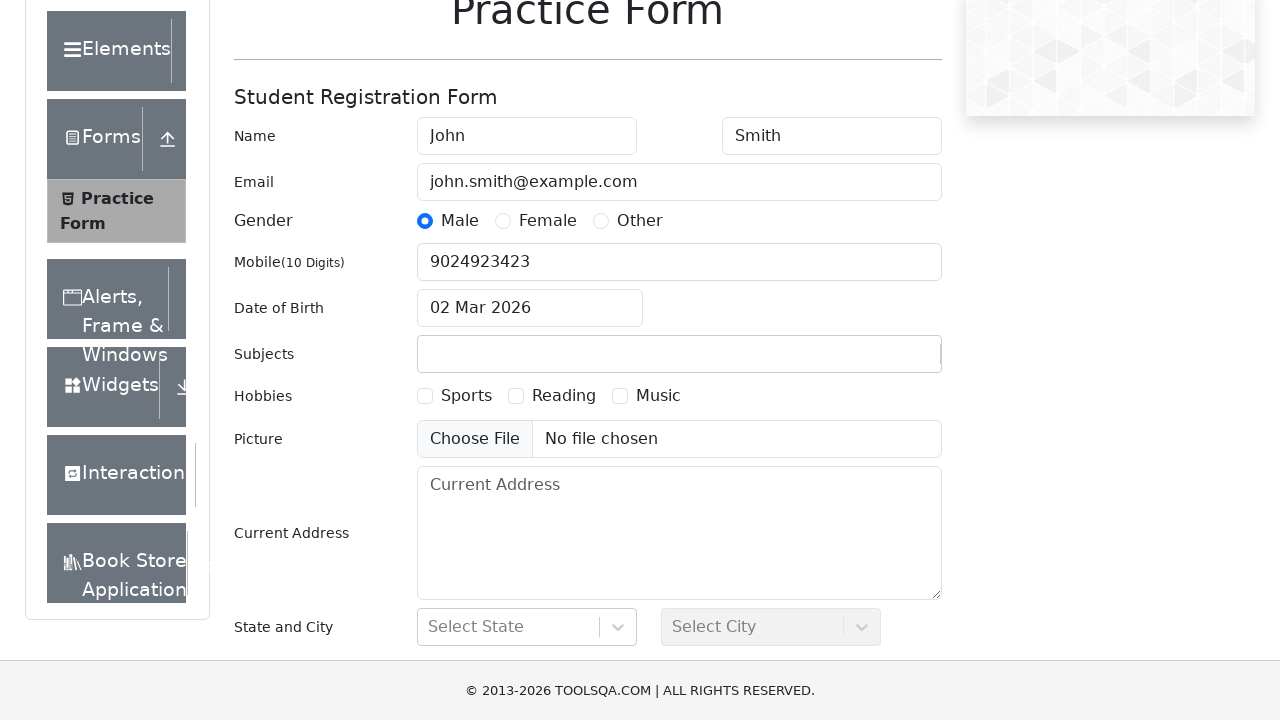

Clicked on Date of Birth input field at (530, 308) on #dateOfBirthInput
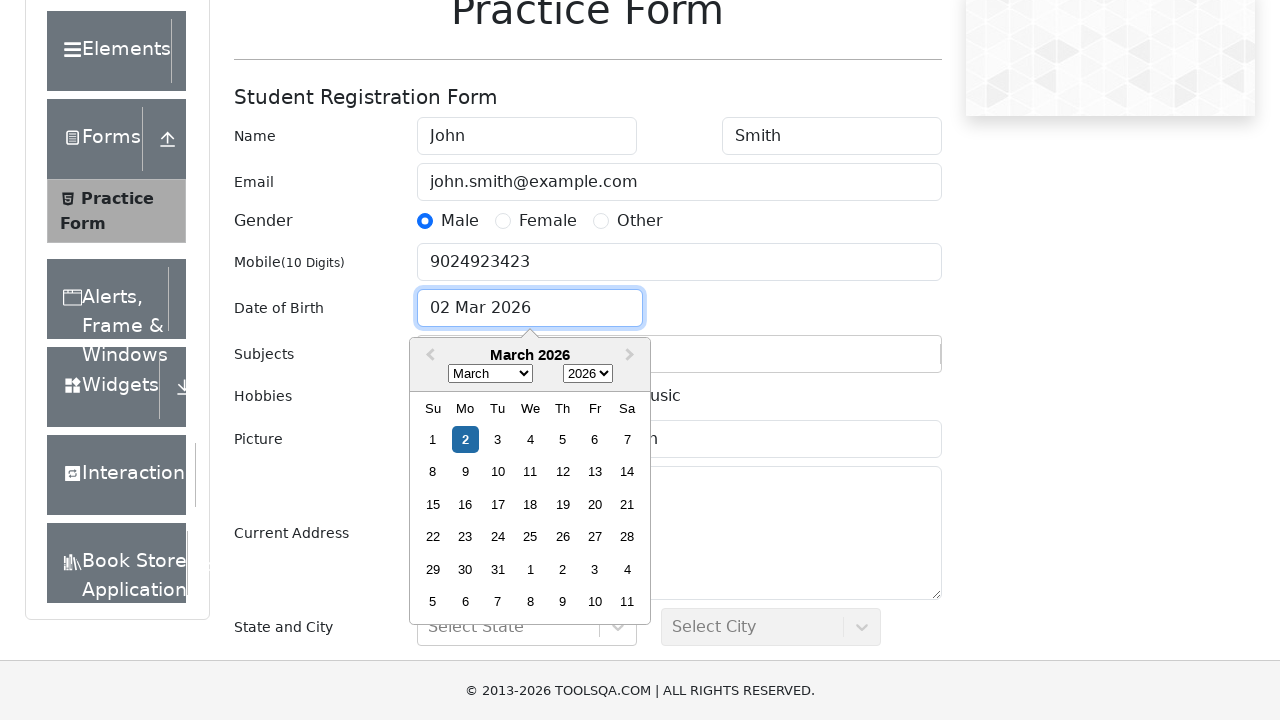

Selected all text in Date of Birth field
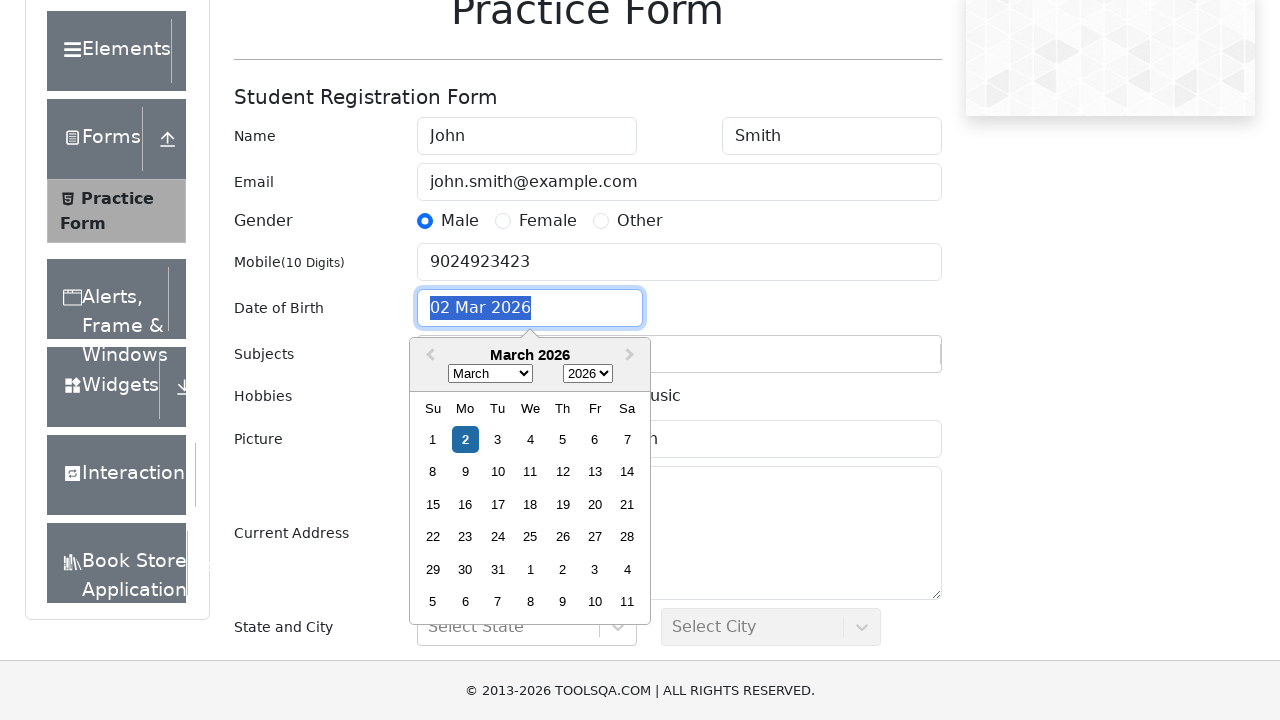

Typed date '25 Jan 2024' in Date of Birth field
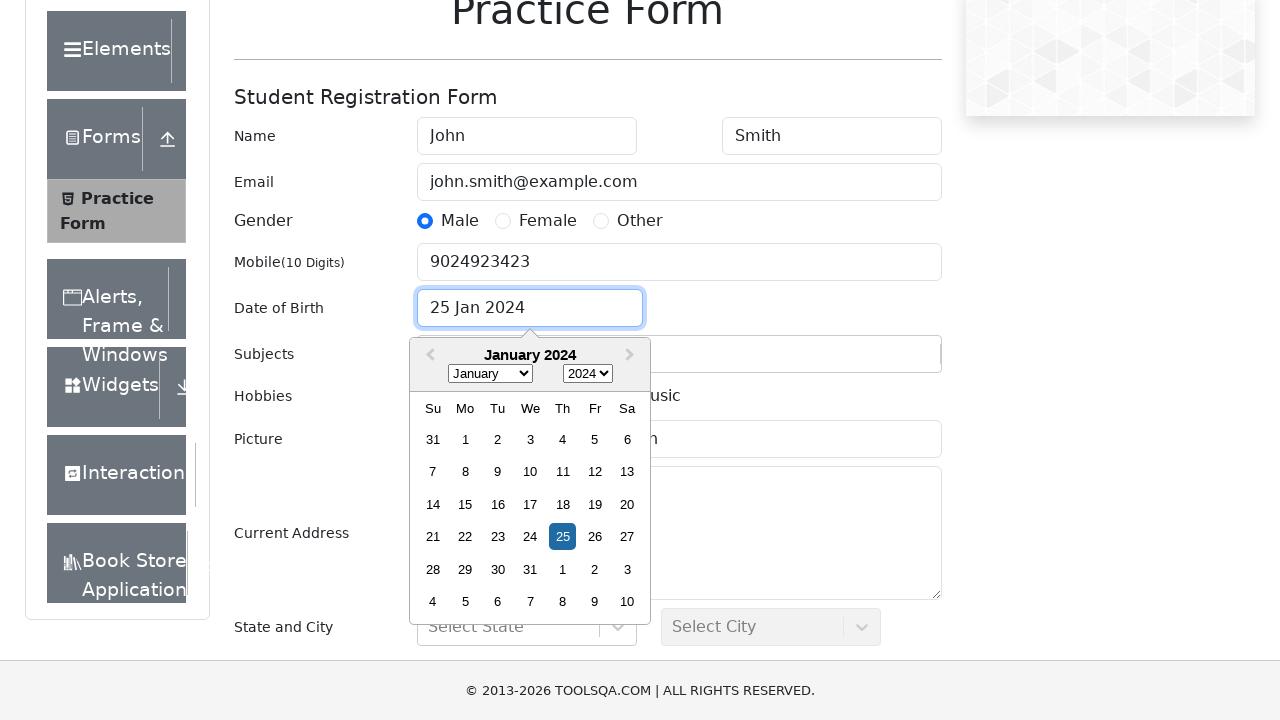

Pressed Escape to close date picker
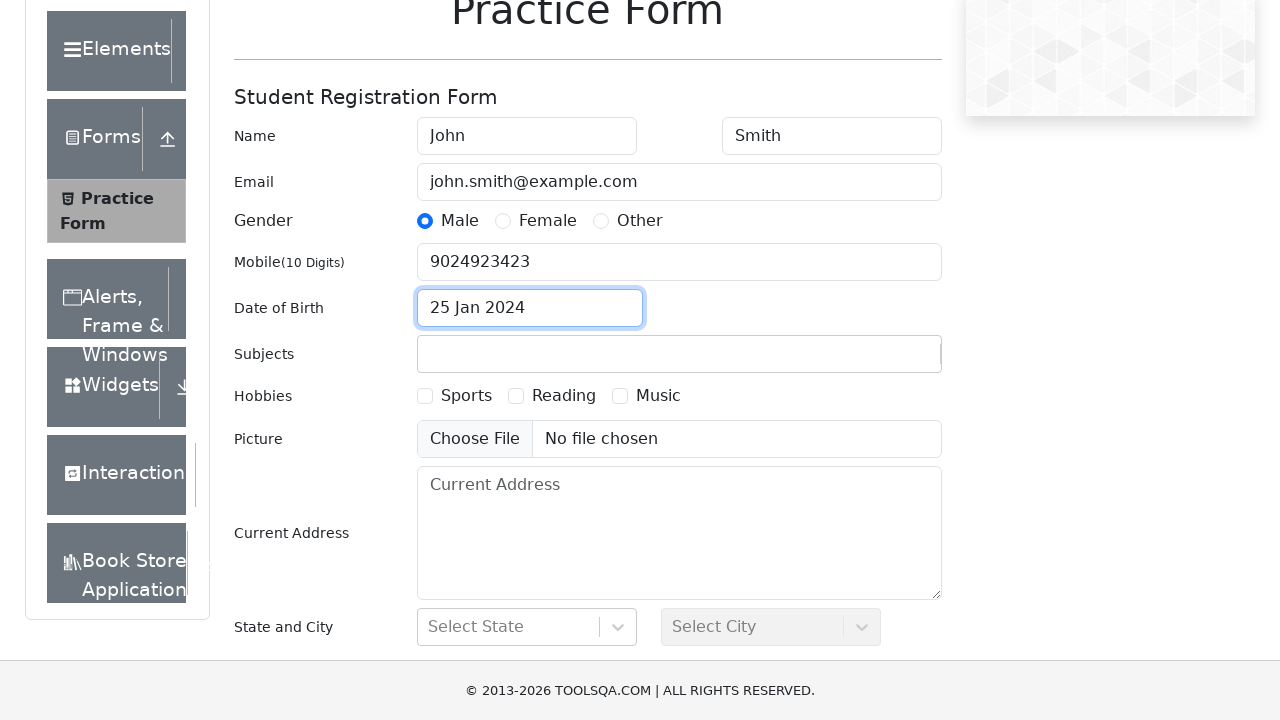

Filled Subjects field with 'Computer Science' on #subjectsInput
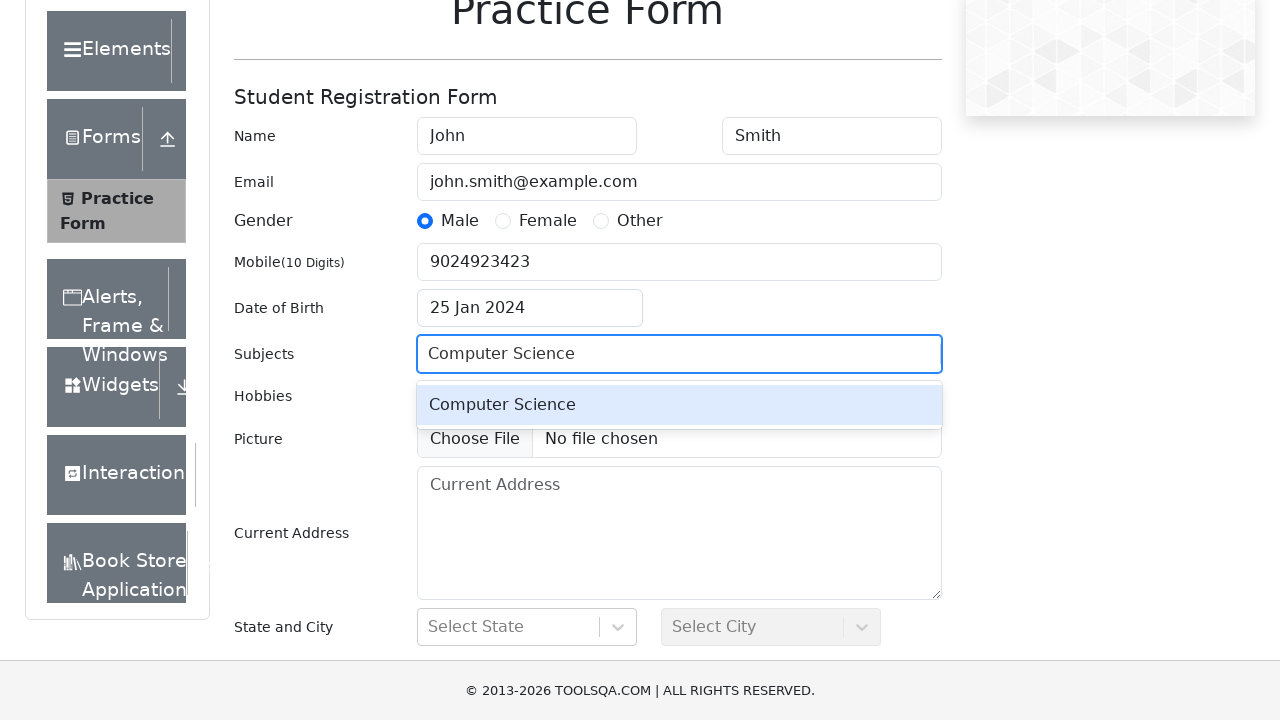

Pressed Enter to confirm subject selection
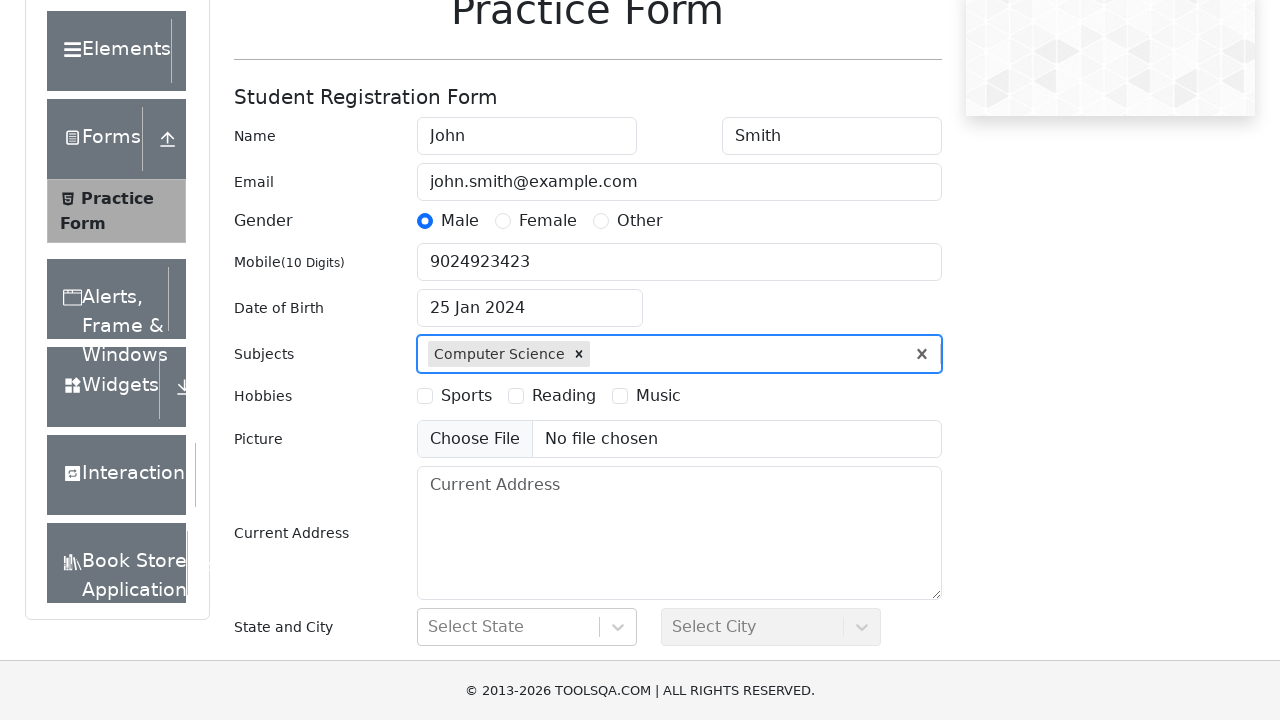

Scrolled down 350px to view hobbies section
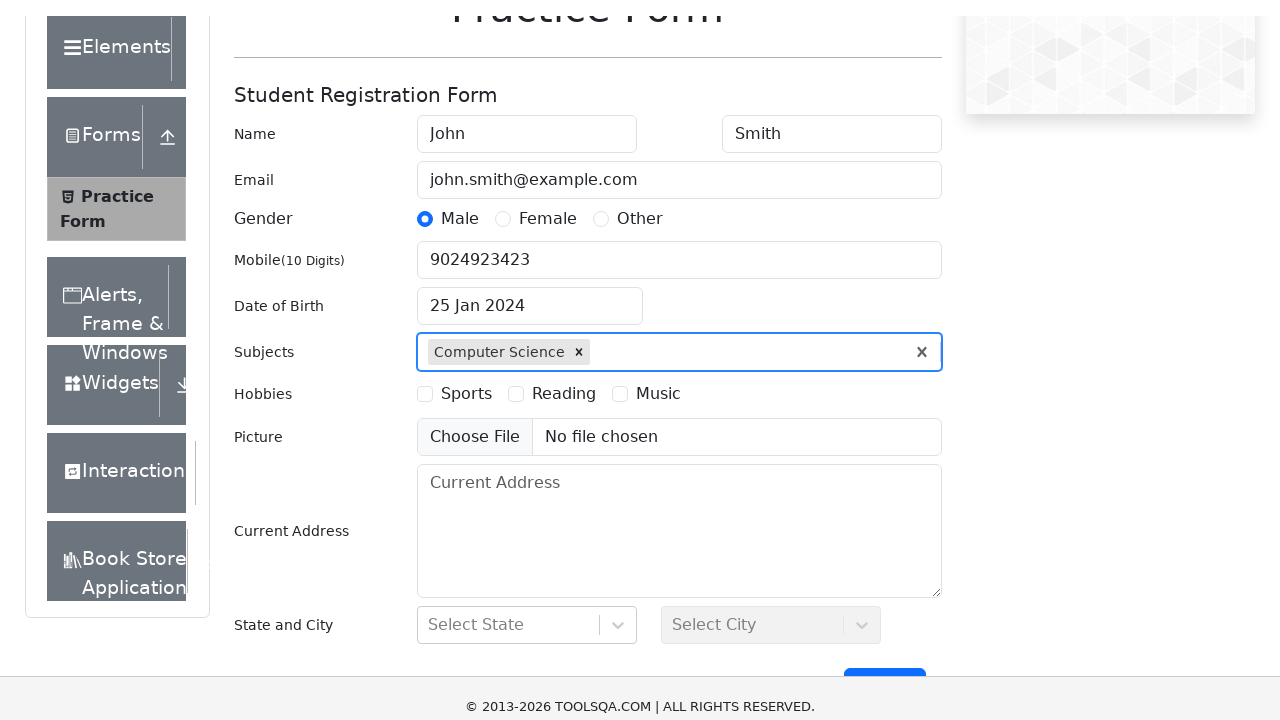

Selected Reading hobby checkbox at (564, 206) on label[for='hobbies-checkbox-2']
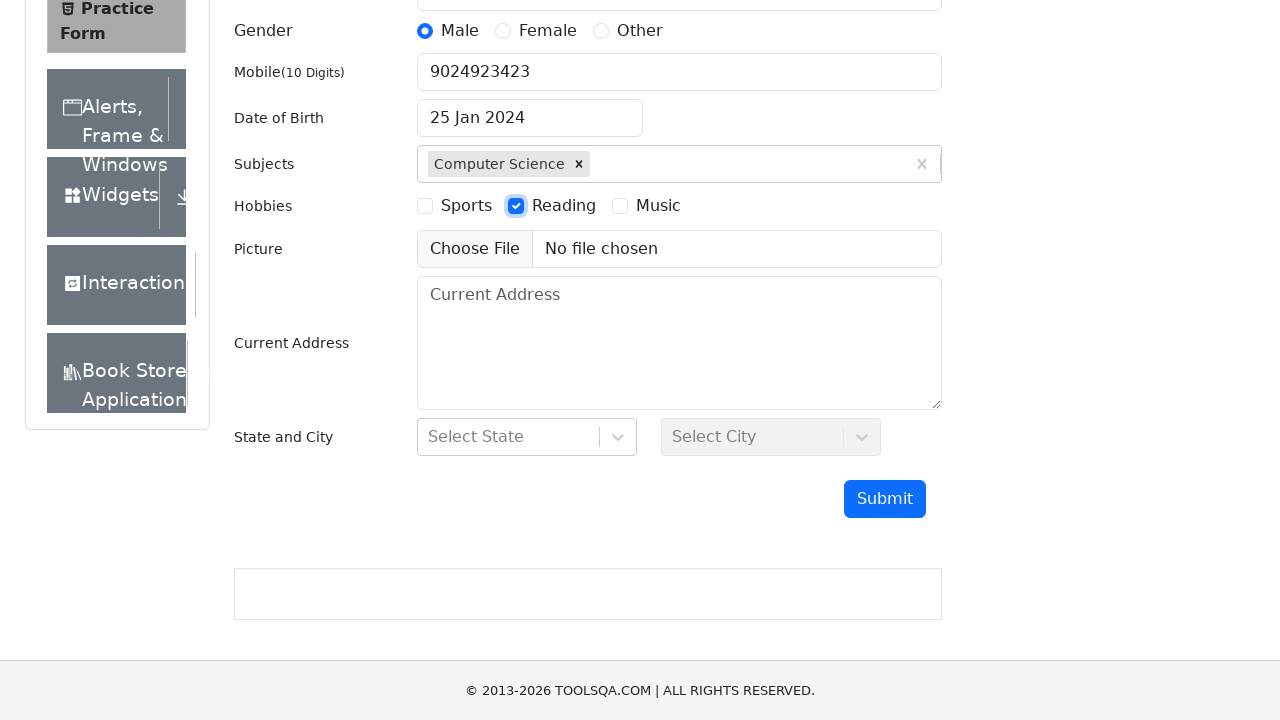

Scrolled down 350px to view address section
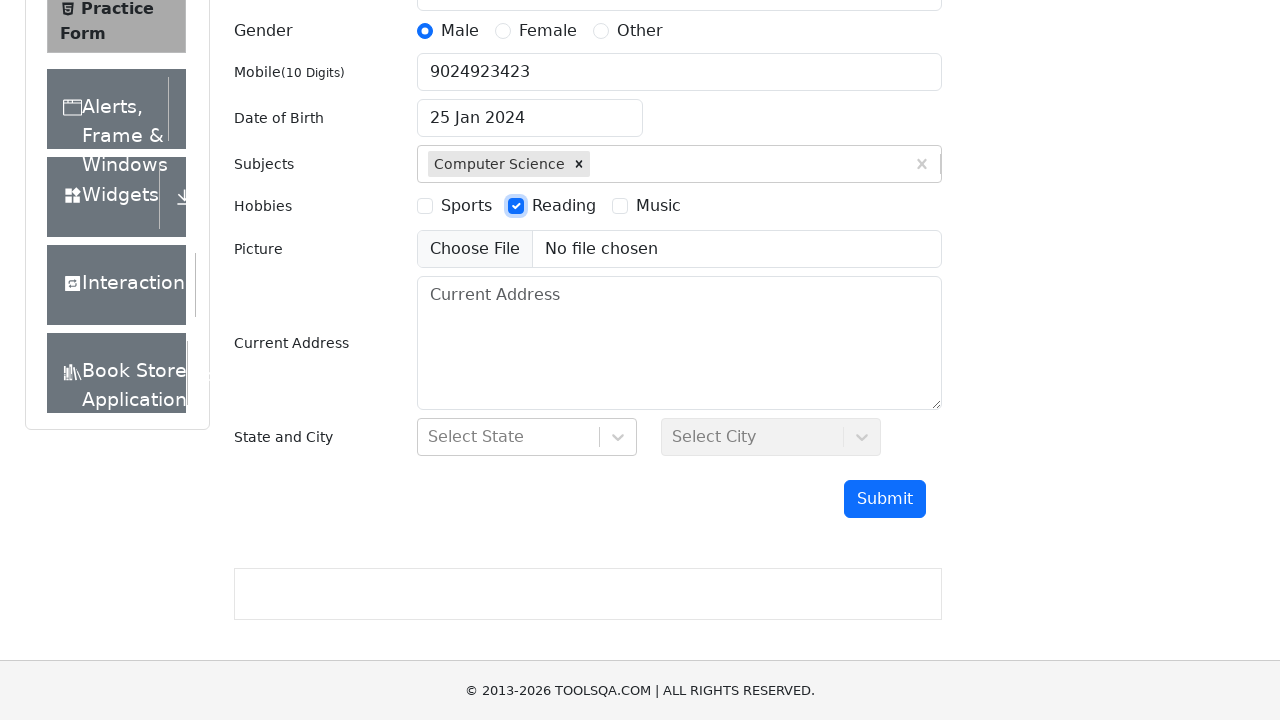

Filled Current Address field with '123 Test Street, Test City' on #currentAddress
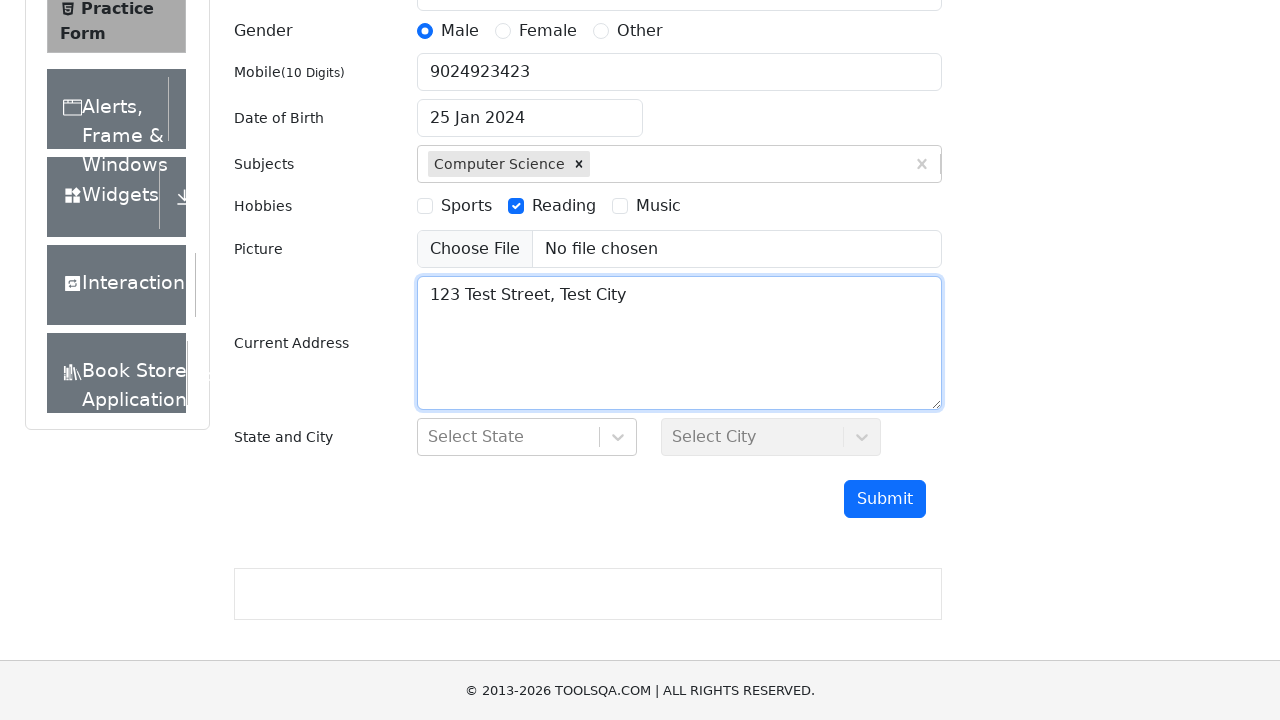

Scrolled down 350px to view state/city dropdowns
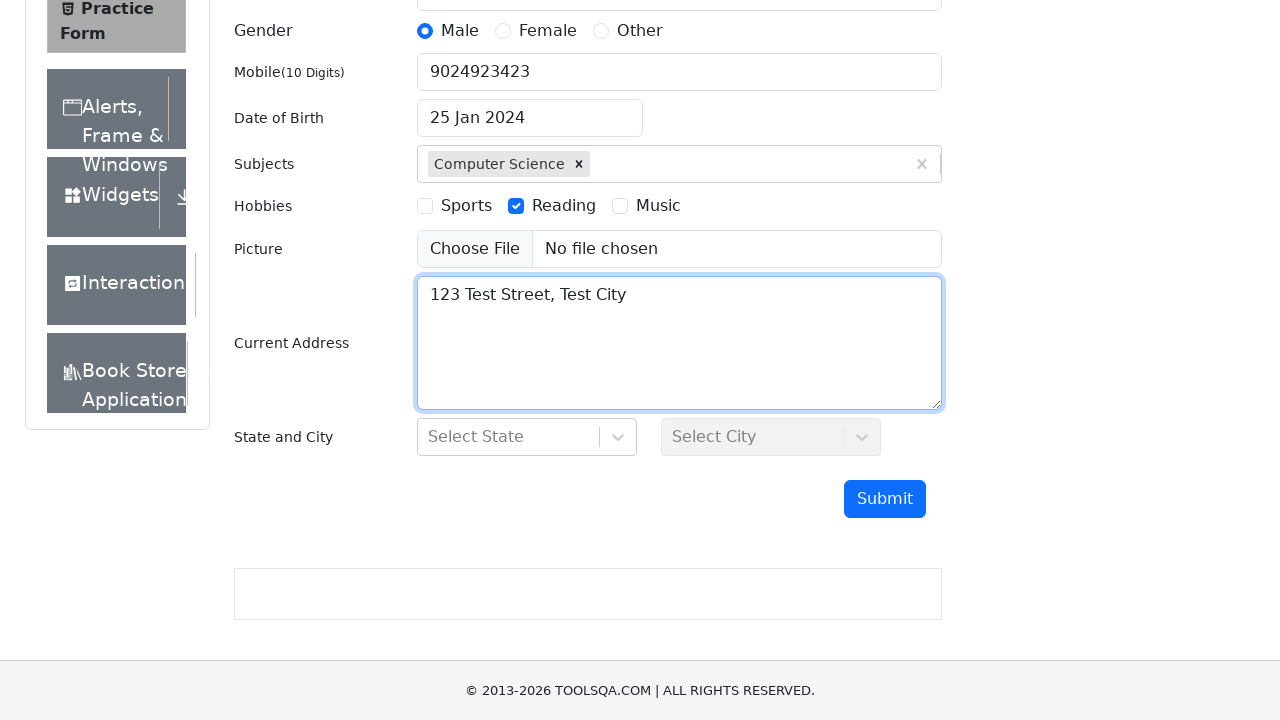

Clicked on State dropdown at (527, 437) on #state
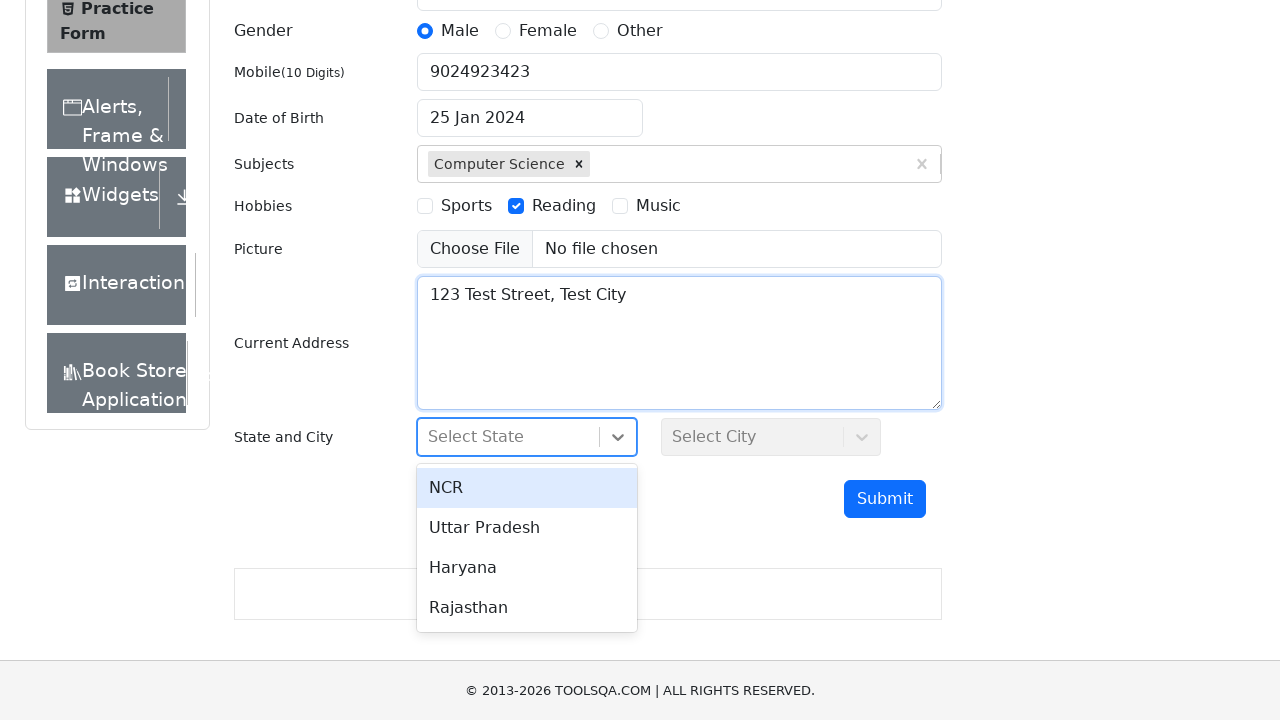

Selected 'Uttar Pradesh' from state dropdown at (527, 528) on xpath=//div[contains(text(),'Uttar Pradesh')]
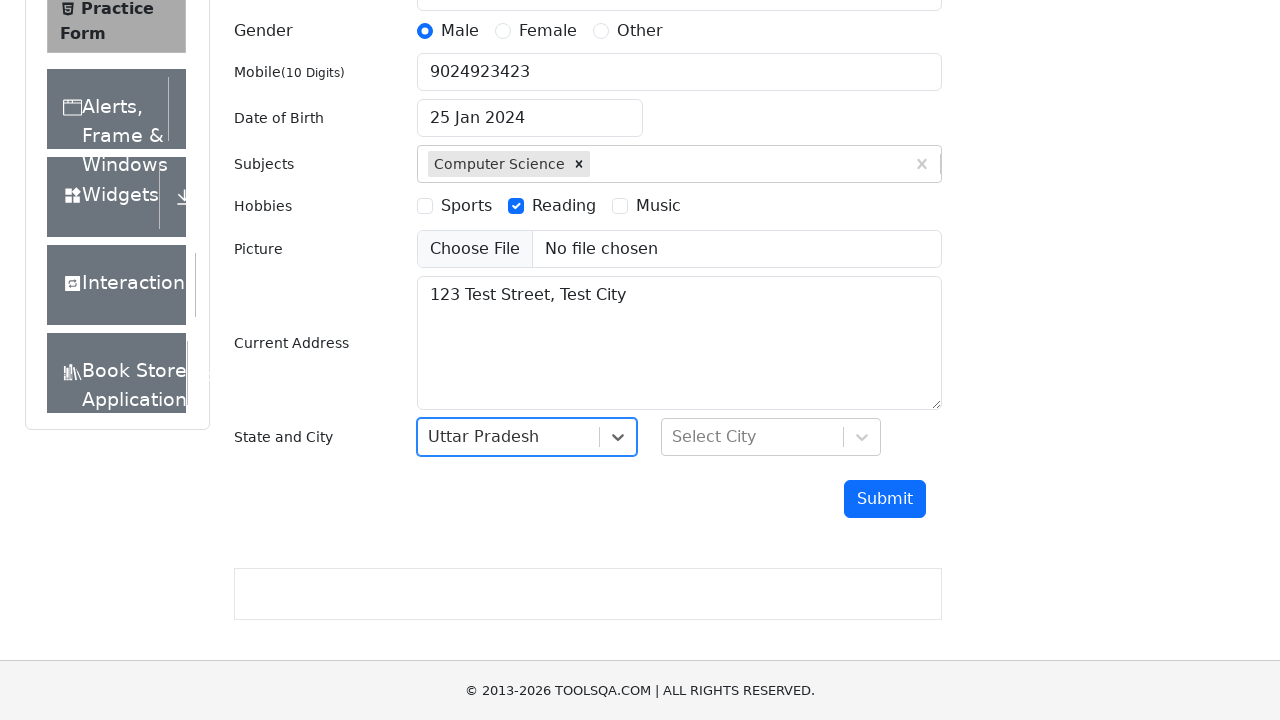

Clicked on City dropdown at (771, 437) on #city
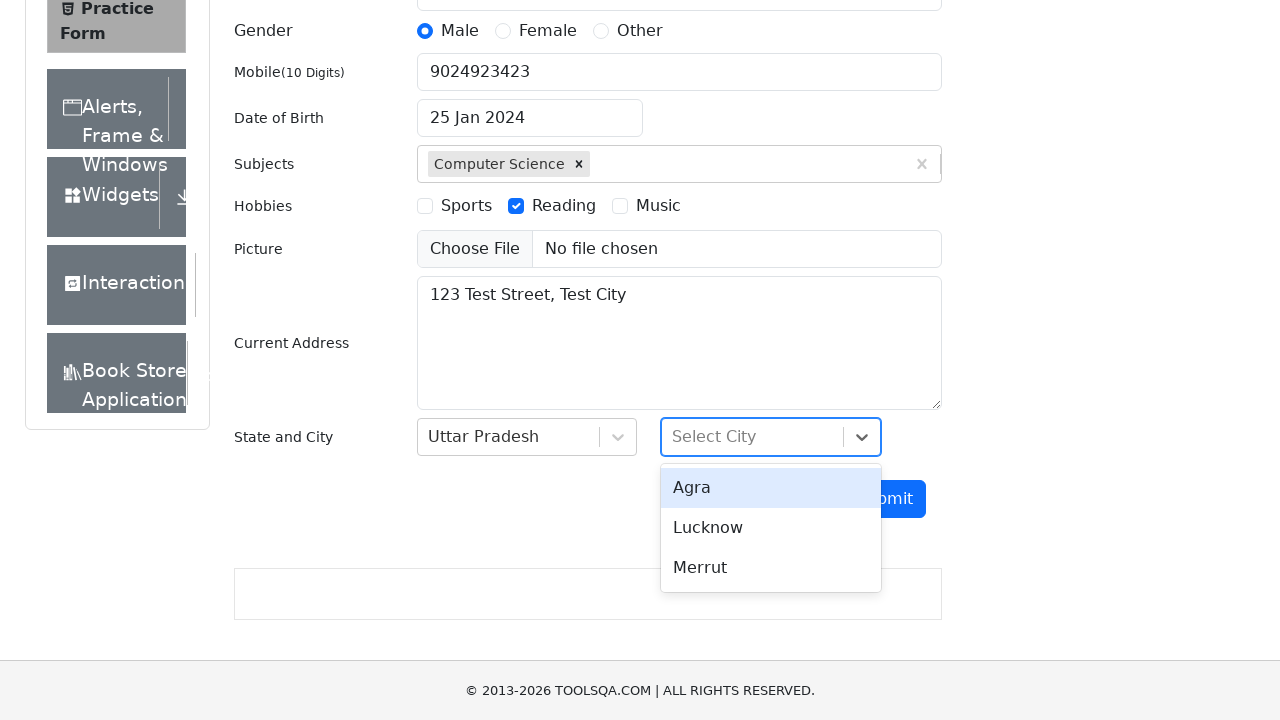

Selected 'Lucknow' from city dropdown at (771, 528) on xpath=//div[contains(text(),'Lucknow')]
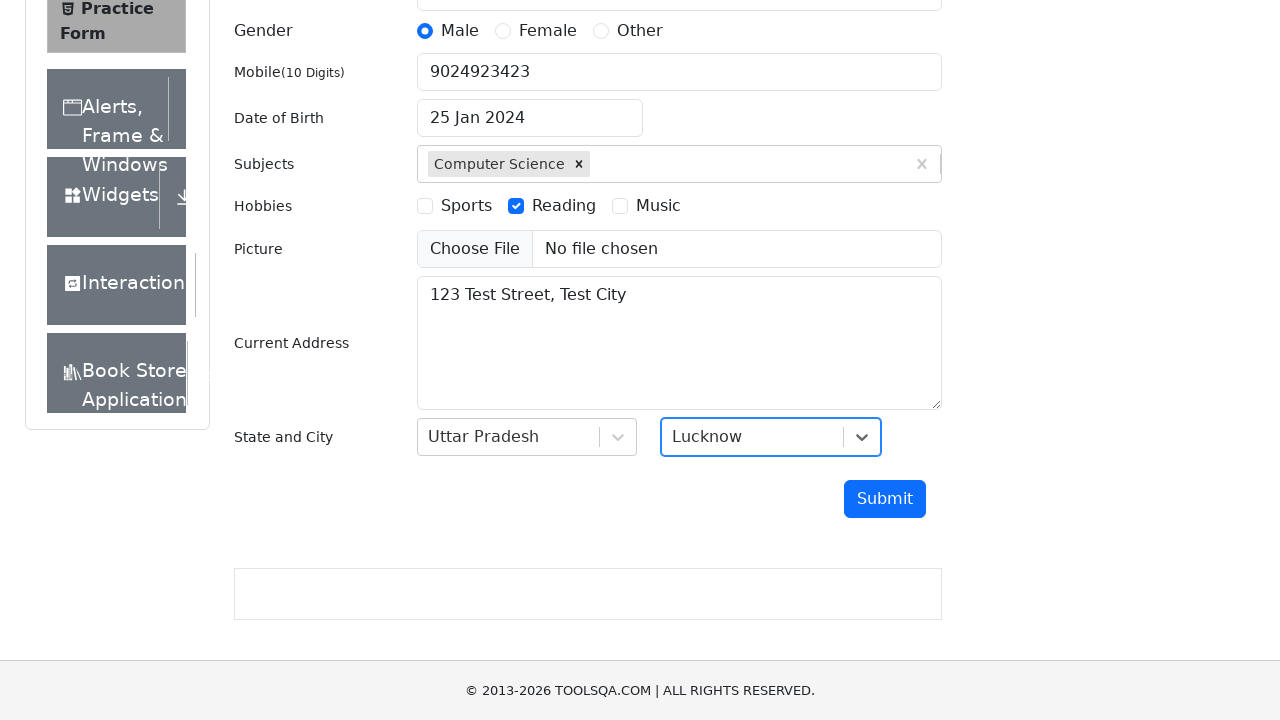

Clicked Submit button to submit the form at (885, 499) on #submit
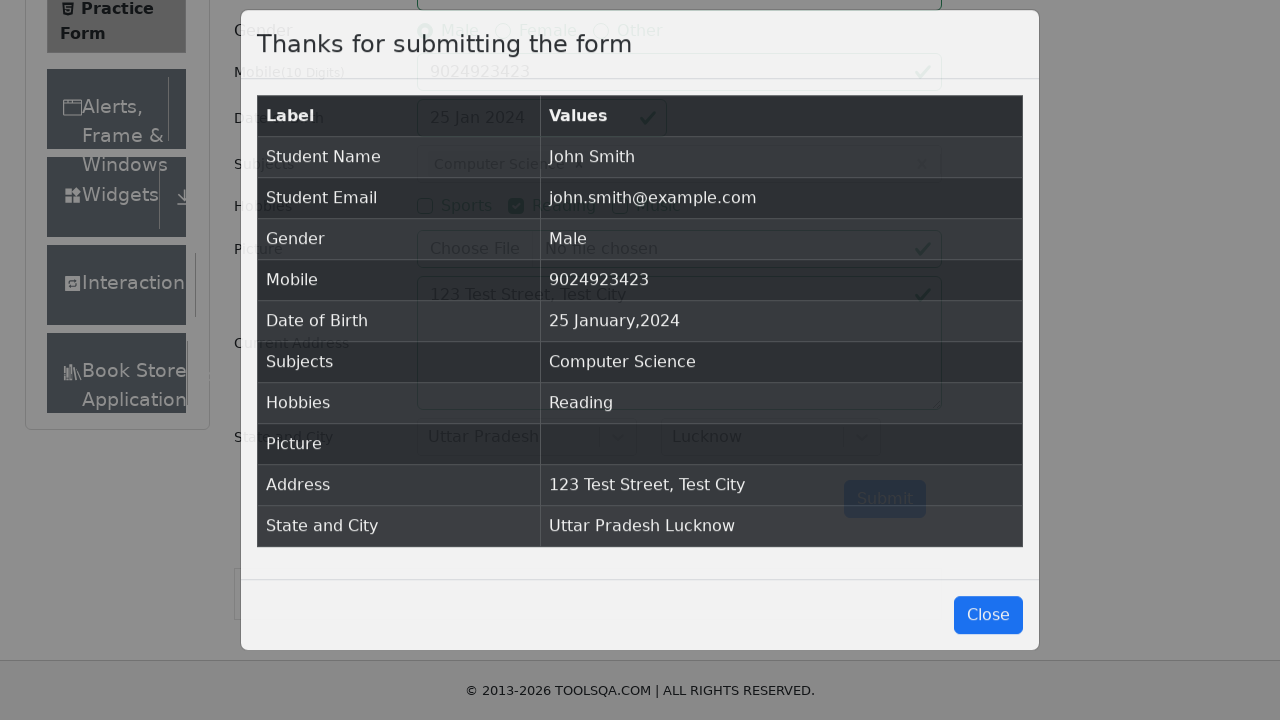

Waited for submission confirmation modal to appear
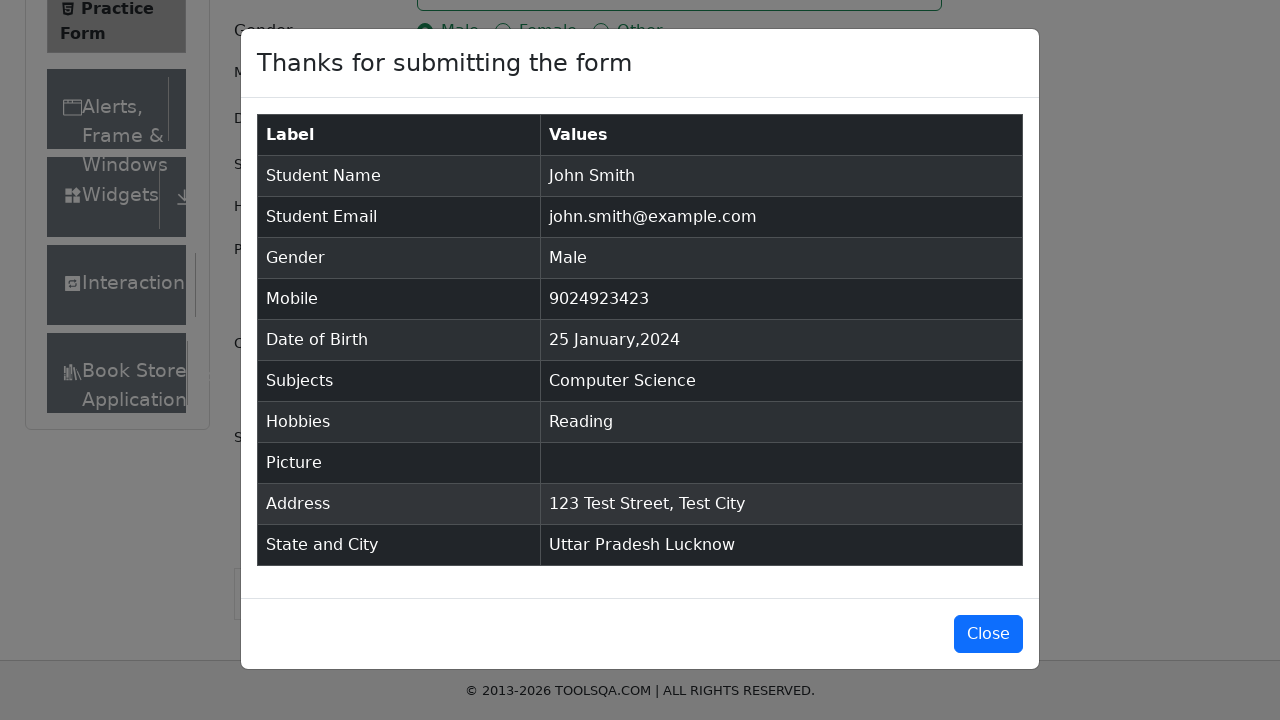

Clicked button to close submission modal at (988, 634) on button#closeLargeModal
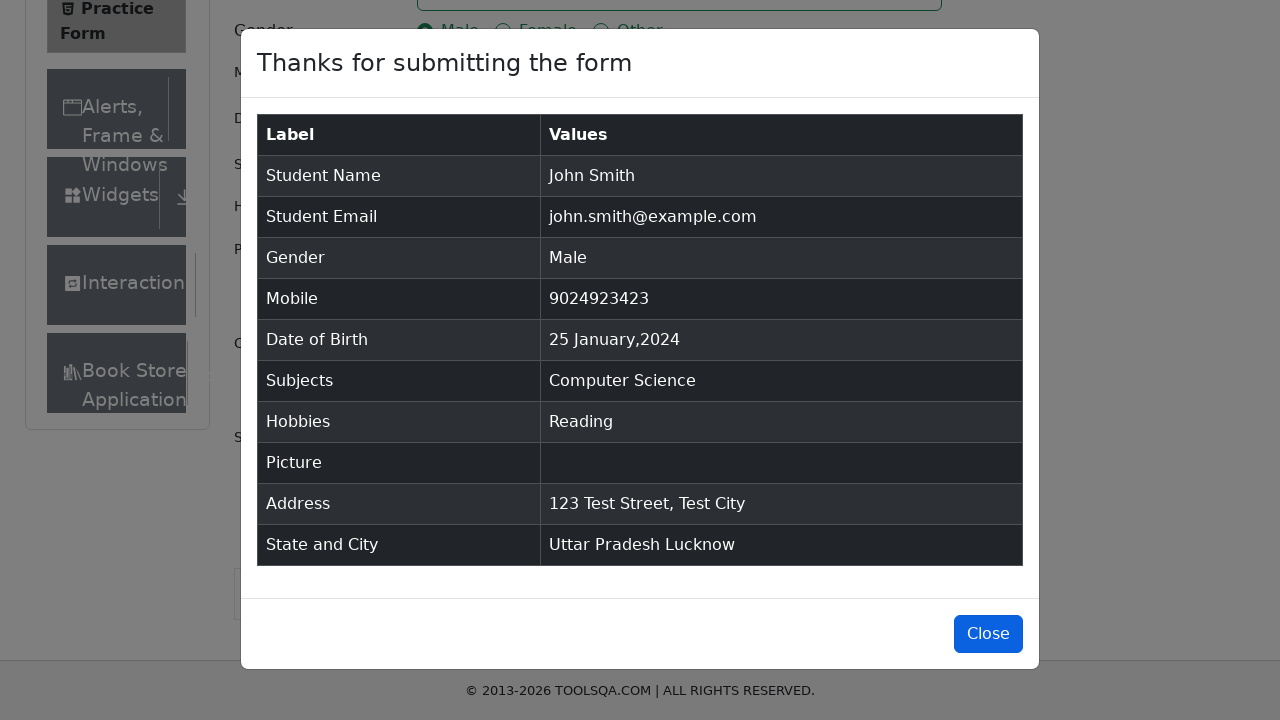

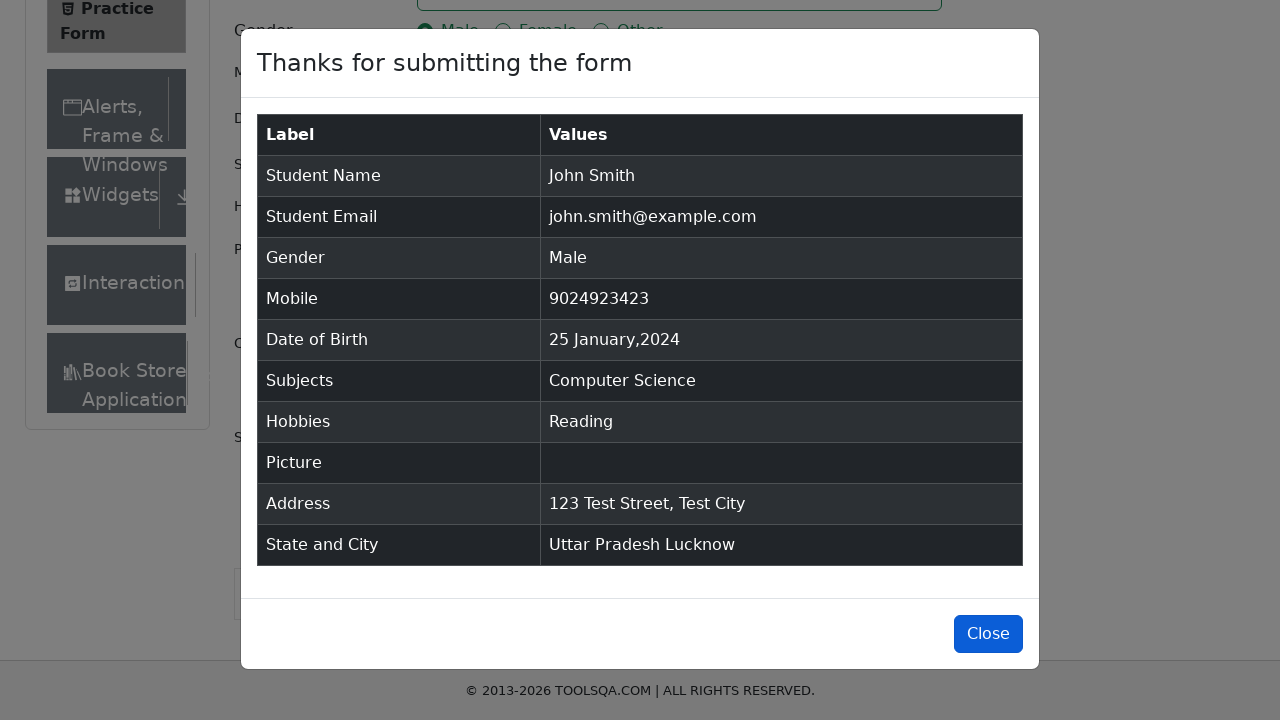